Opens the WCHT (Wakefield and District Housing) website and performs basic window management operations including maximizing and minimizing the browser window.

Starting URL: https://www.wcht.org.uk/

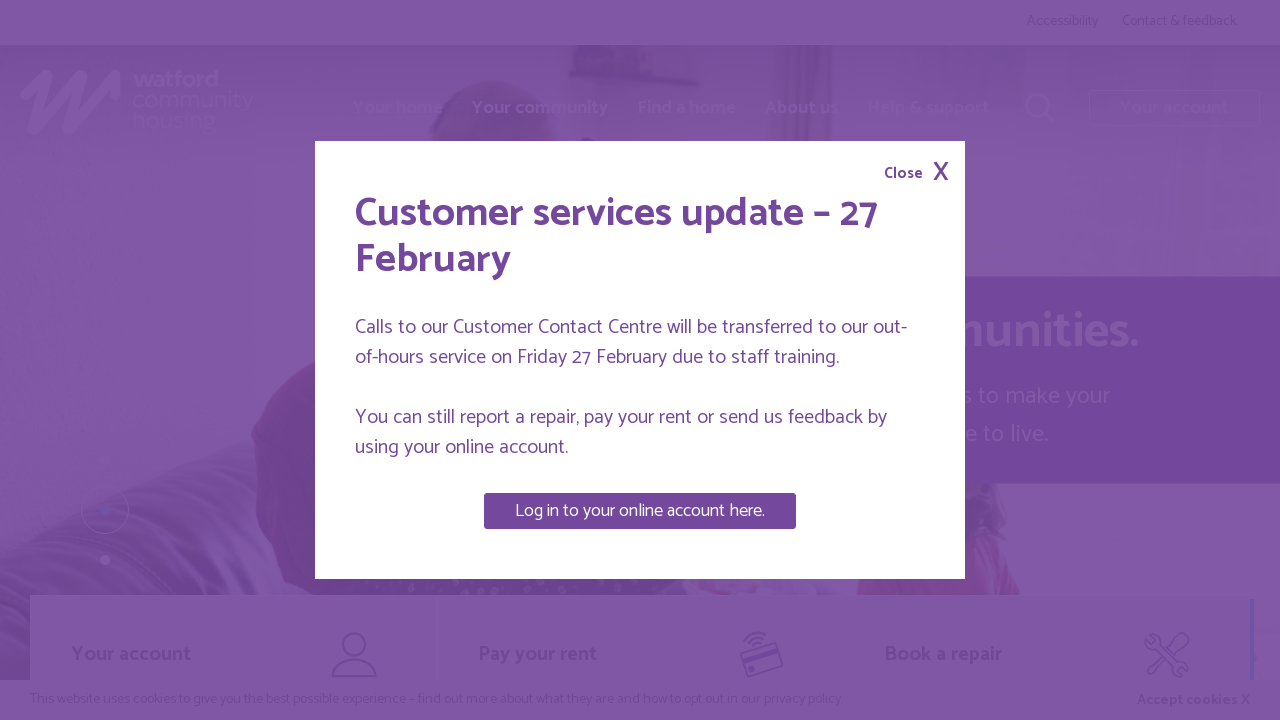

Retrieved page title from WCHT website
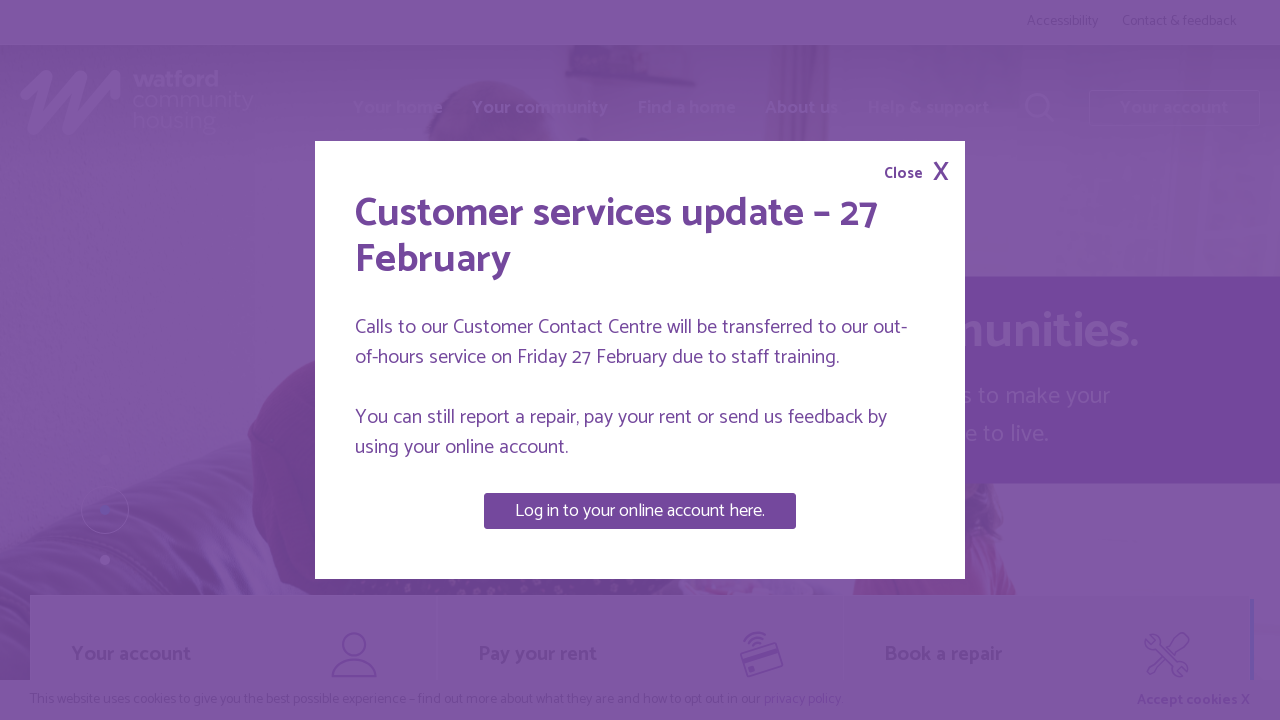

Maximized browser window to 1920x1080
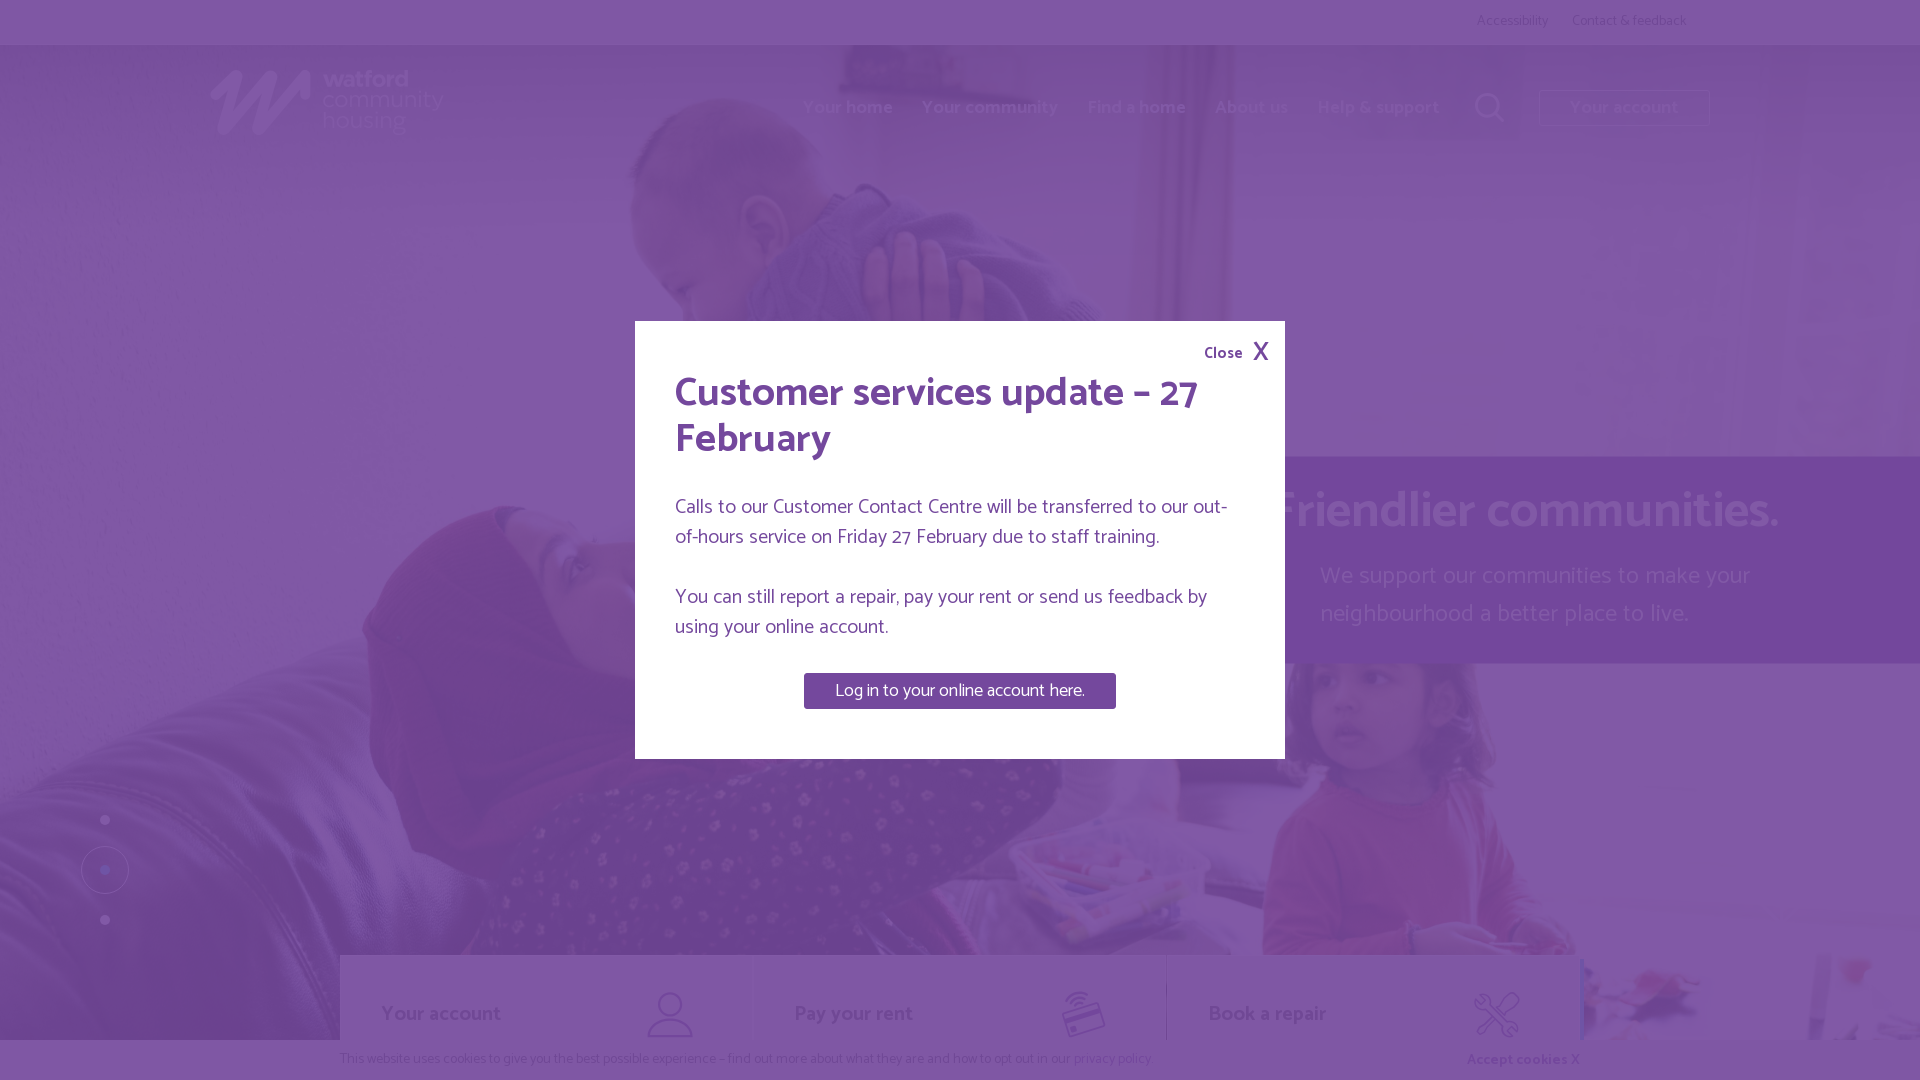

Minimized browser window to 800x600
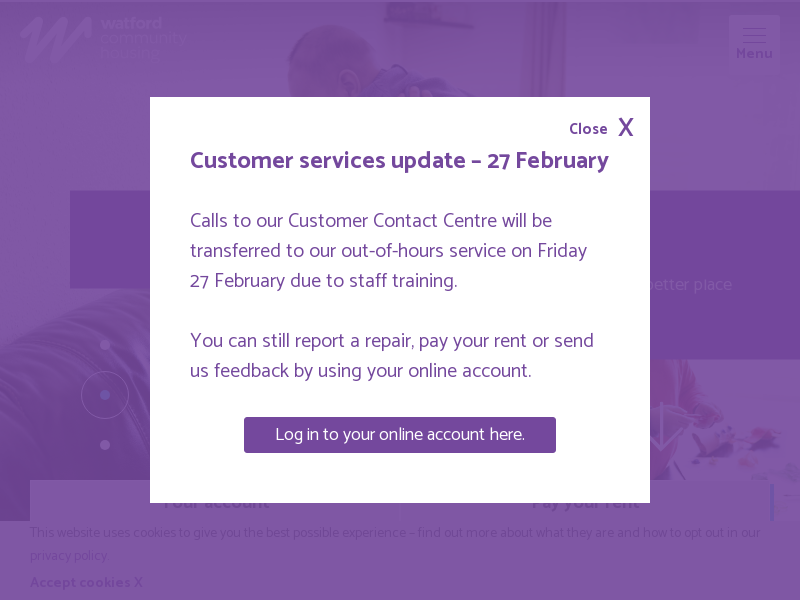

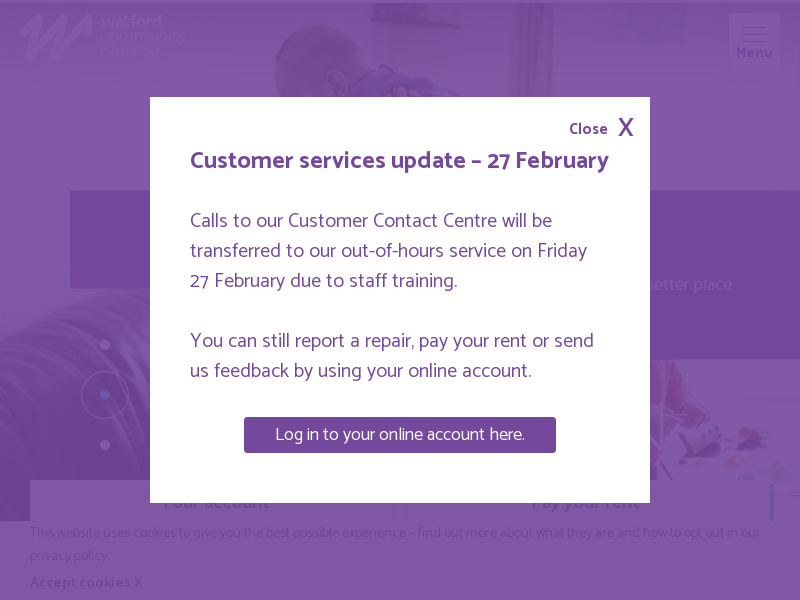